Tests context menu functionality by right-clicking on the hot spot area and handling the alert

Starting URL: http://the-internet.herokuapp.com/

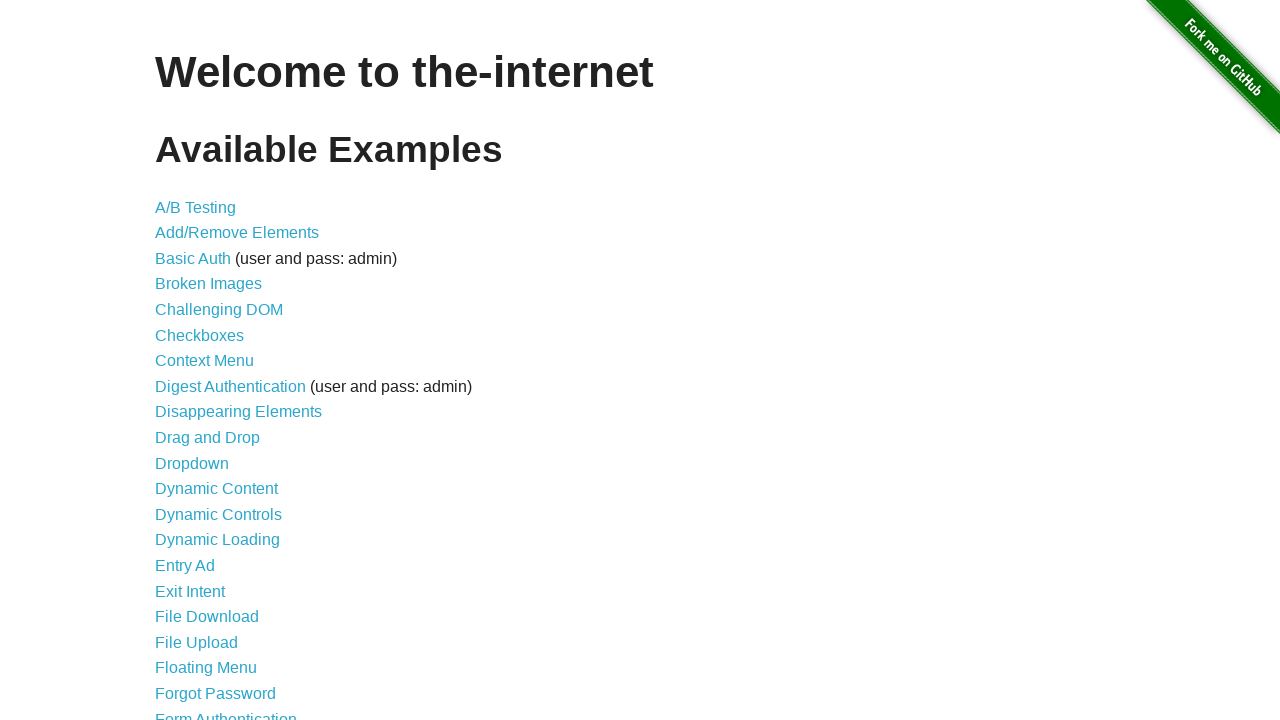

Clicked on Context Menu link at (204, 361) on text=Context Menu
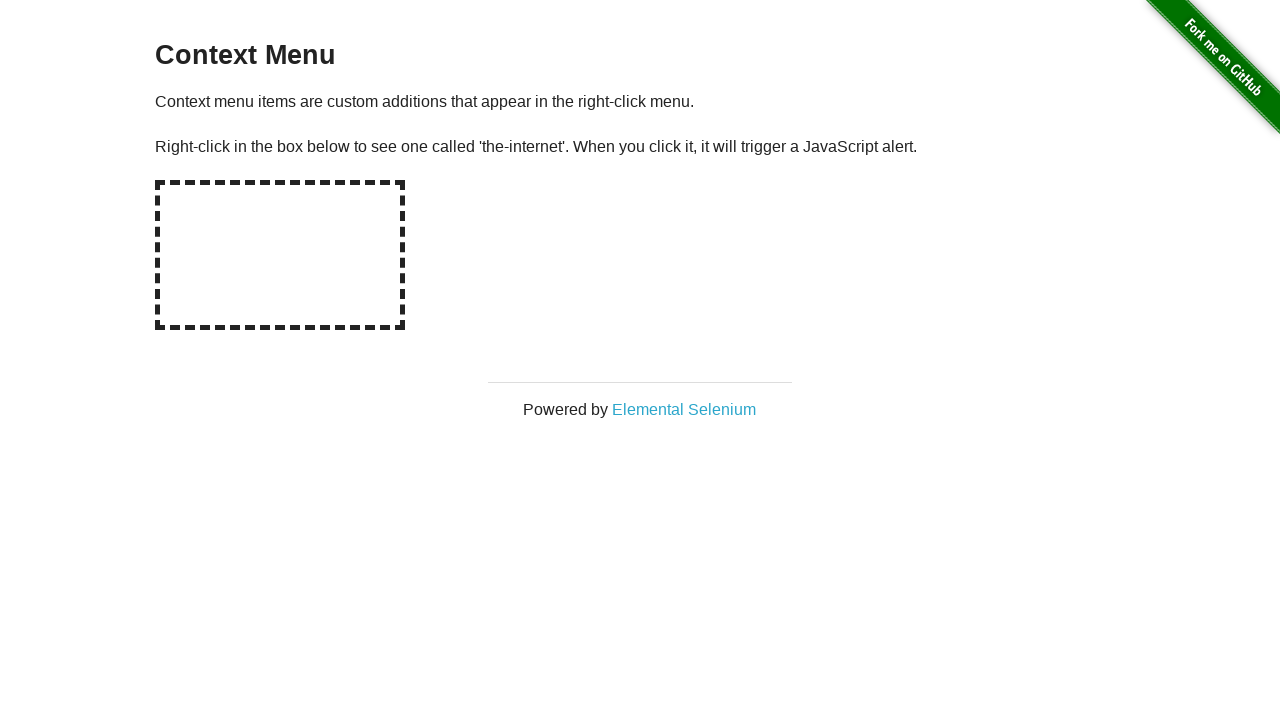

Right-clicked on the hot spot area at (280, 255) on #hot-spot
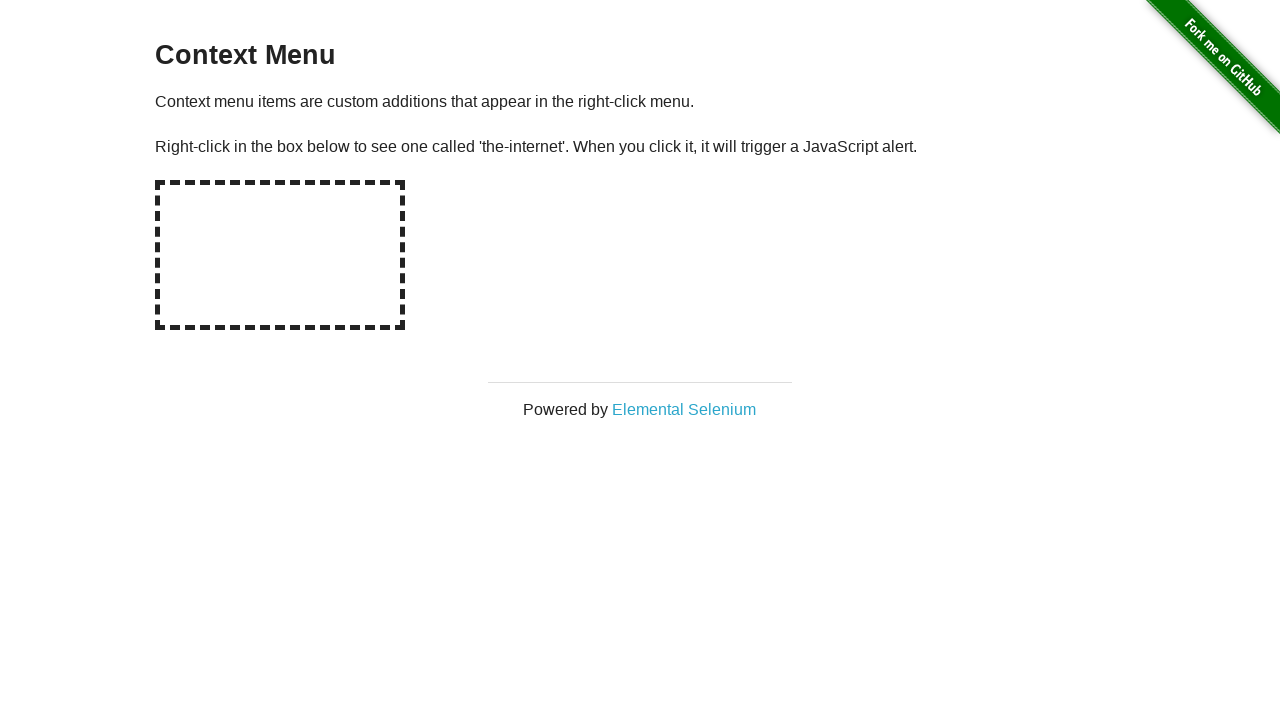

Set up dialog handler to accept alerts
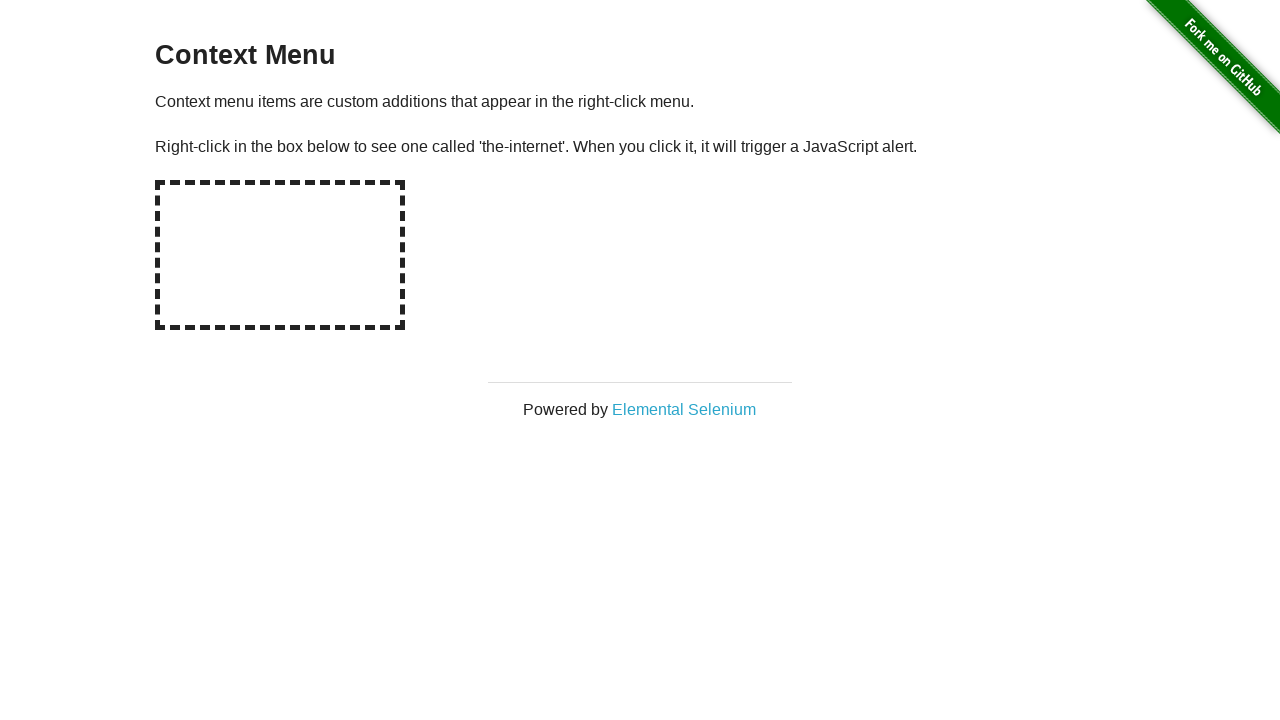

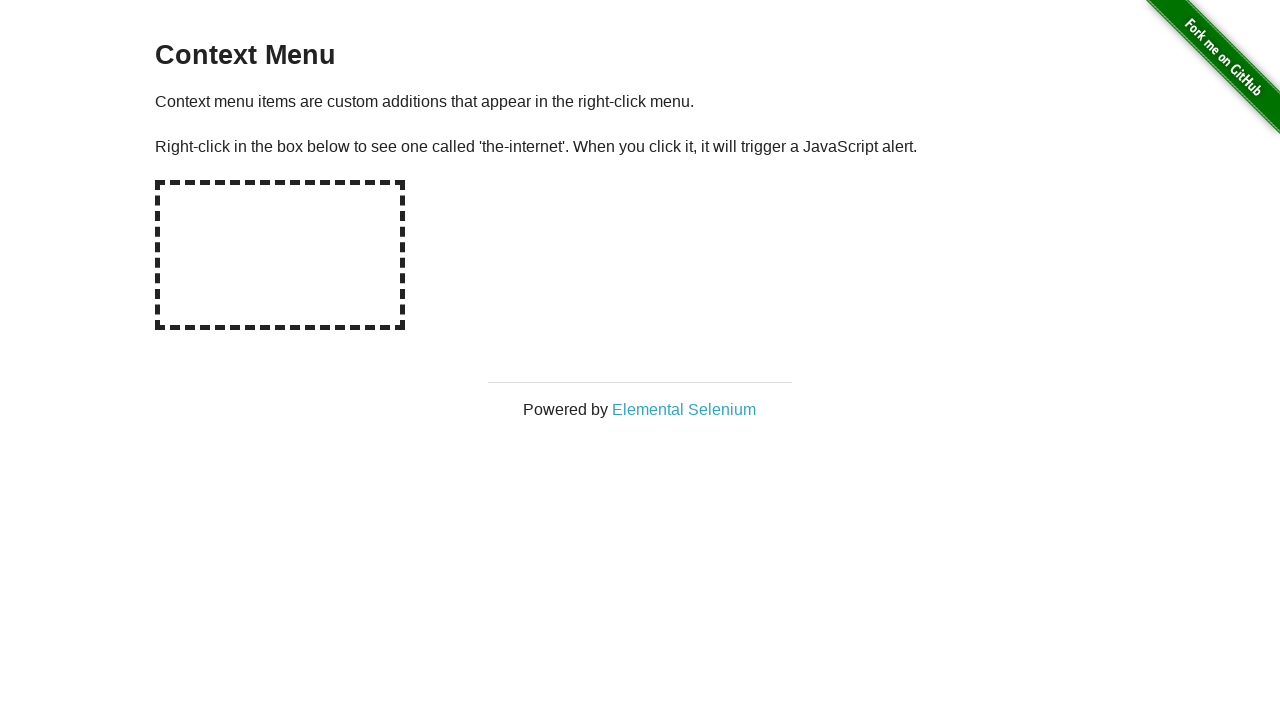